Tests adding todo items to the list by filling the input field and pressing Enter, then verifying the items appear in the list.

Starting URL: https://demo.playwright.dev/todomvc

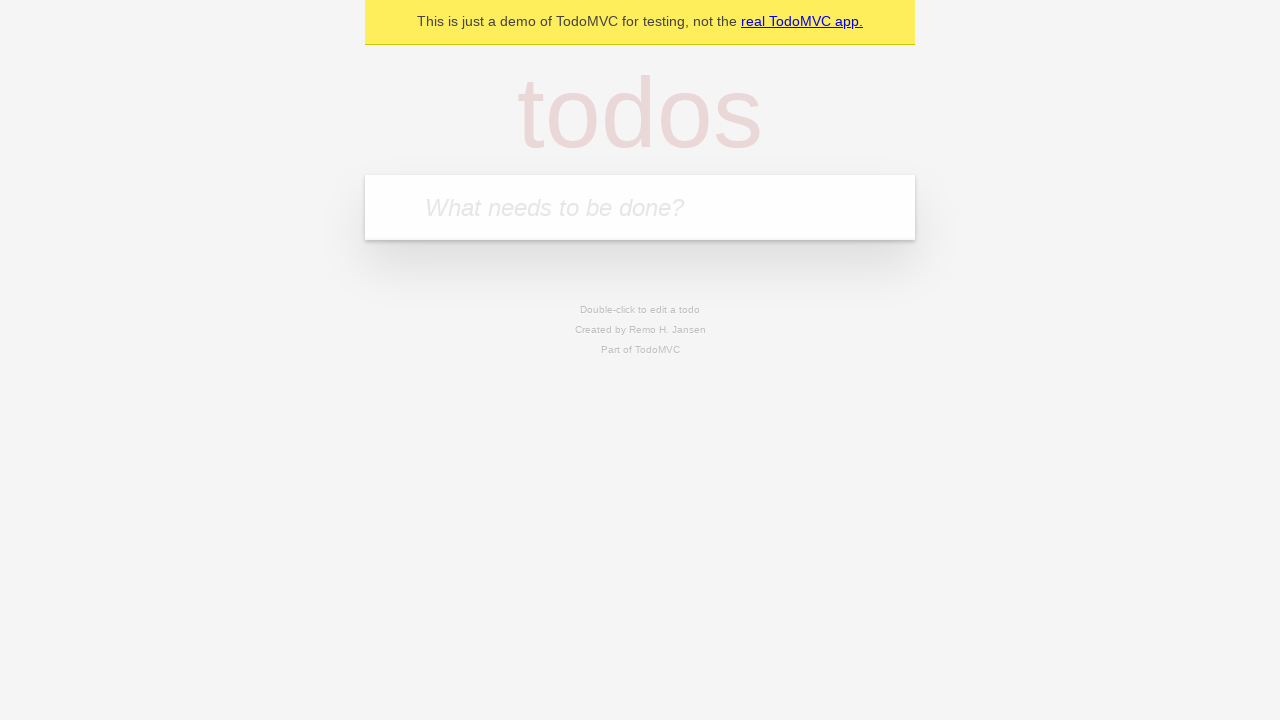

Navigated to TodoMVC demo application
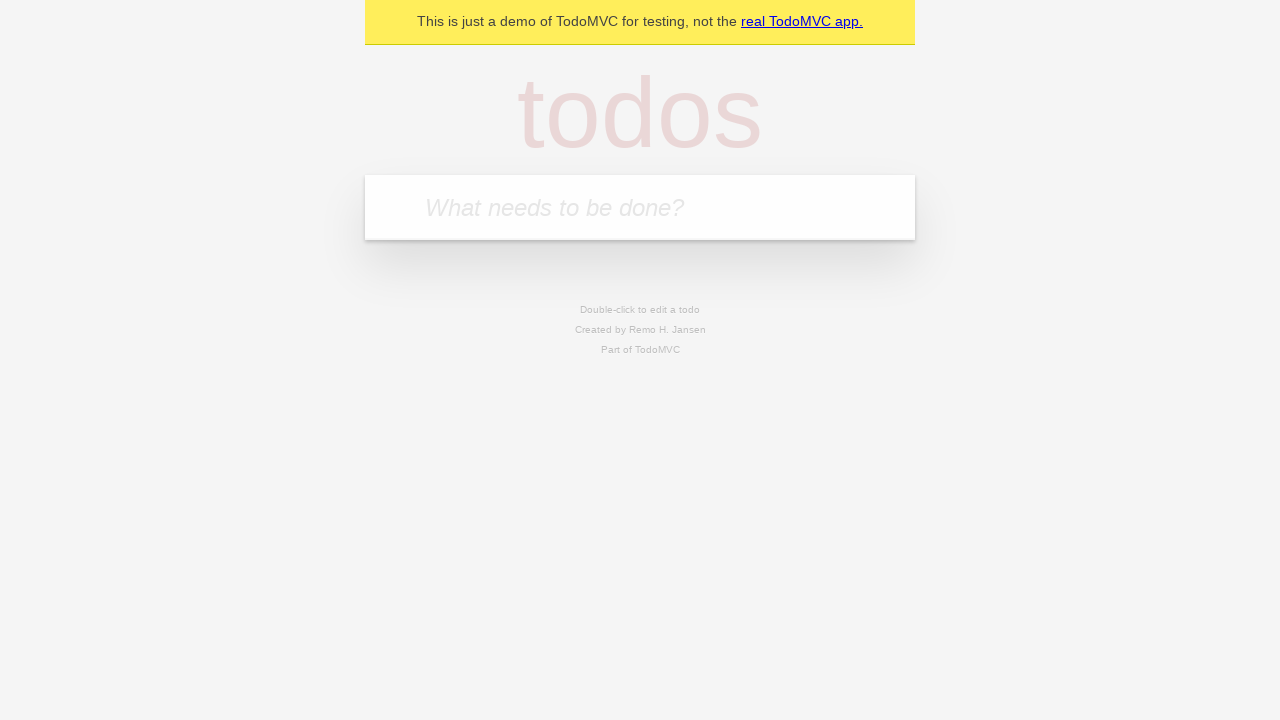

Filled new todo input with 'buy some cheese' on .new-todo
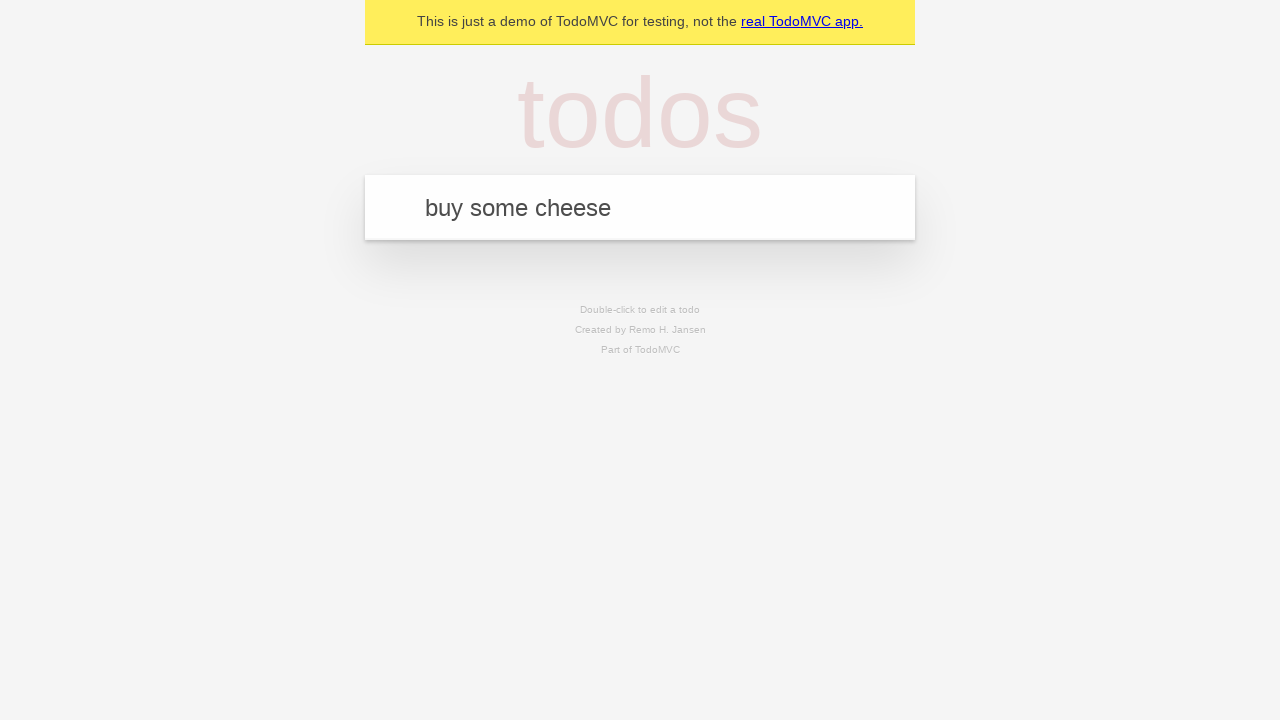

Pressed Enter to add first todo item on .new-todo
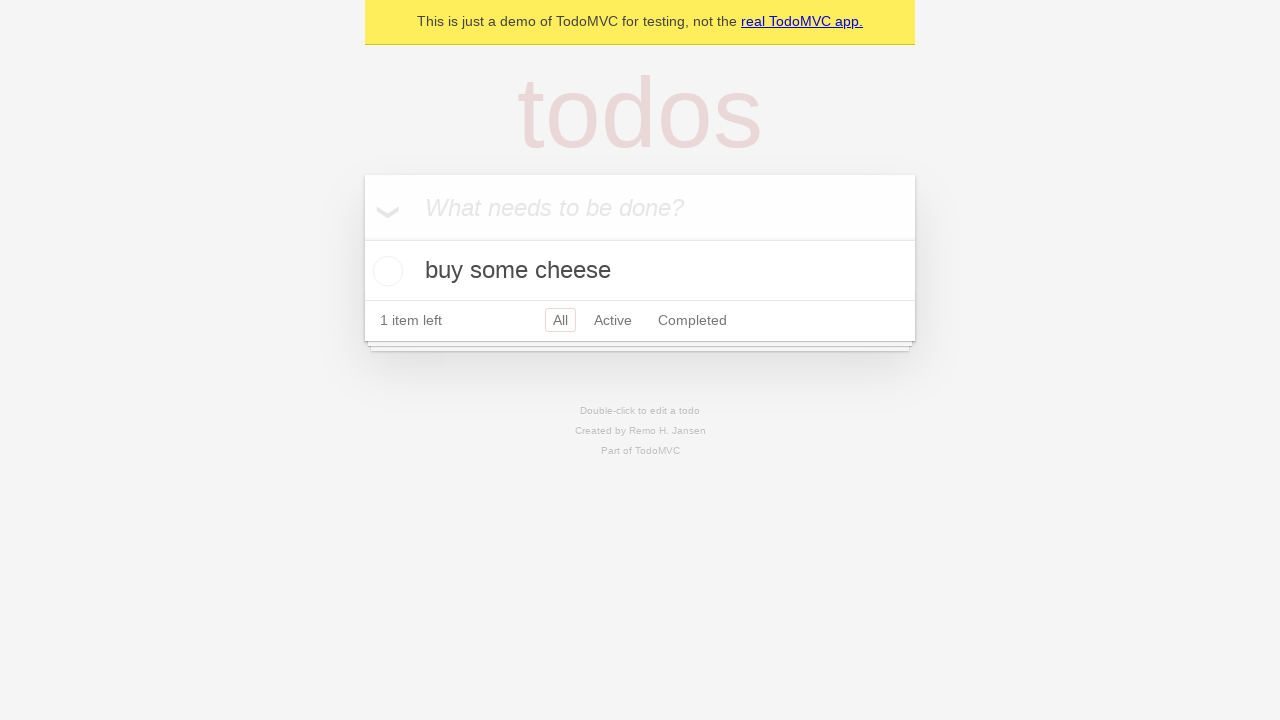

First todo item appeared in the list
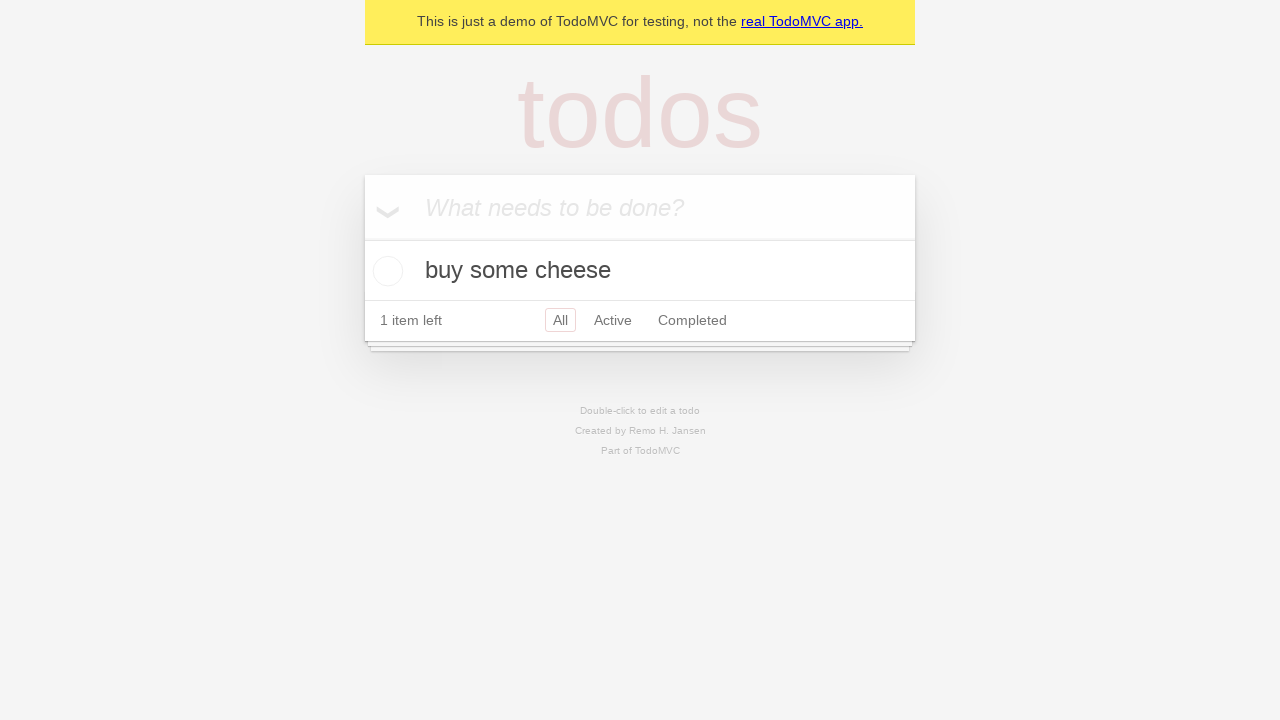

Filled new todo input with 'feed the cat' on .new-todo
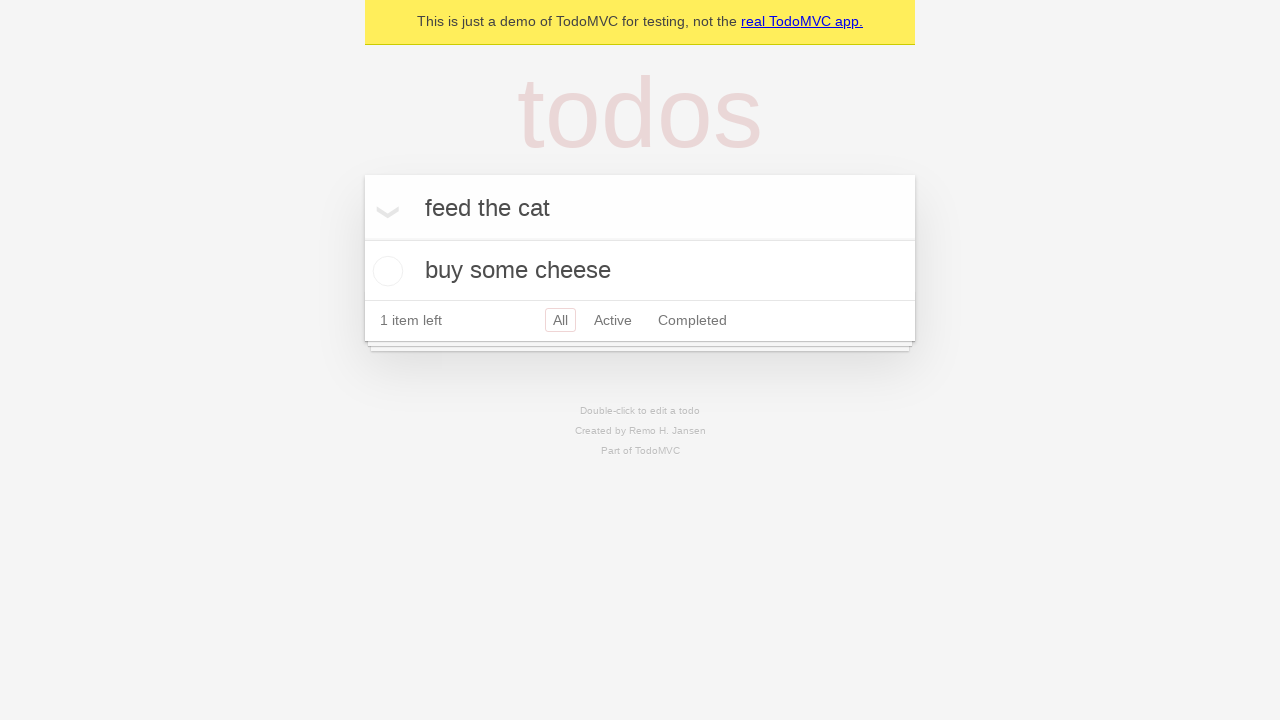

Pressed Enter to add second todo item on .new-todo
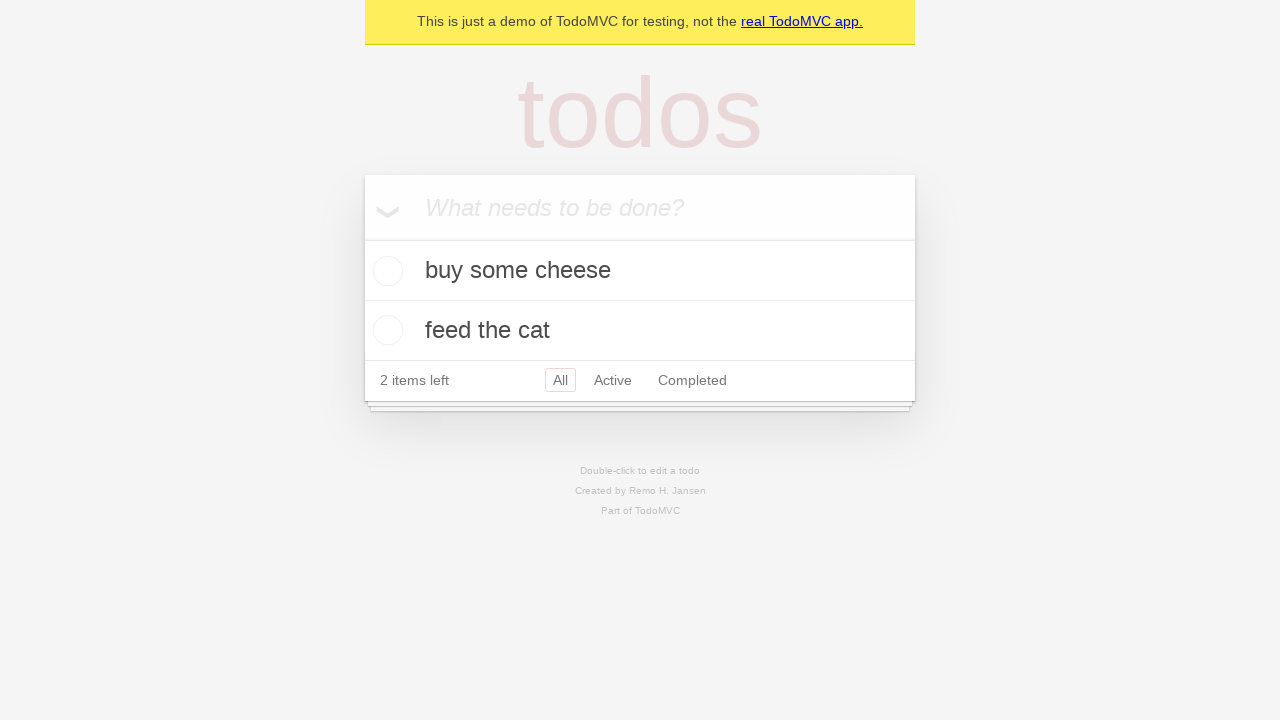

Second todo item appeared in the list
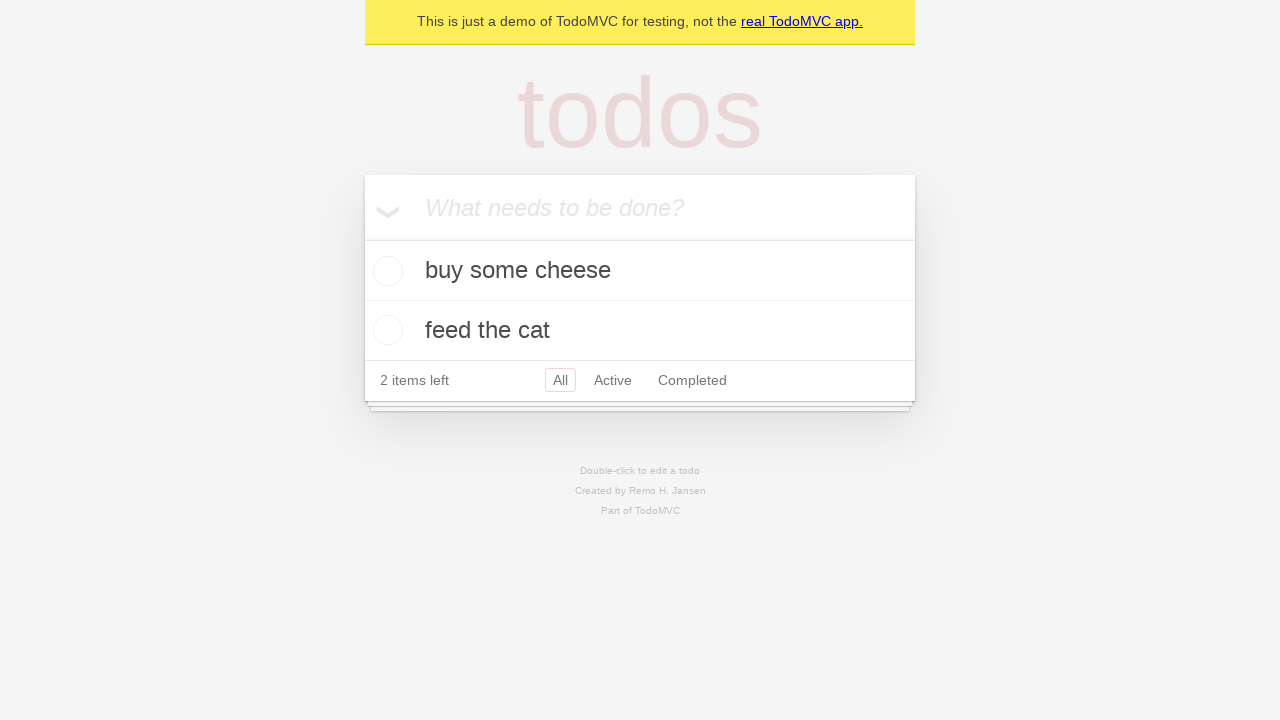

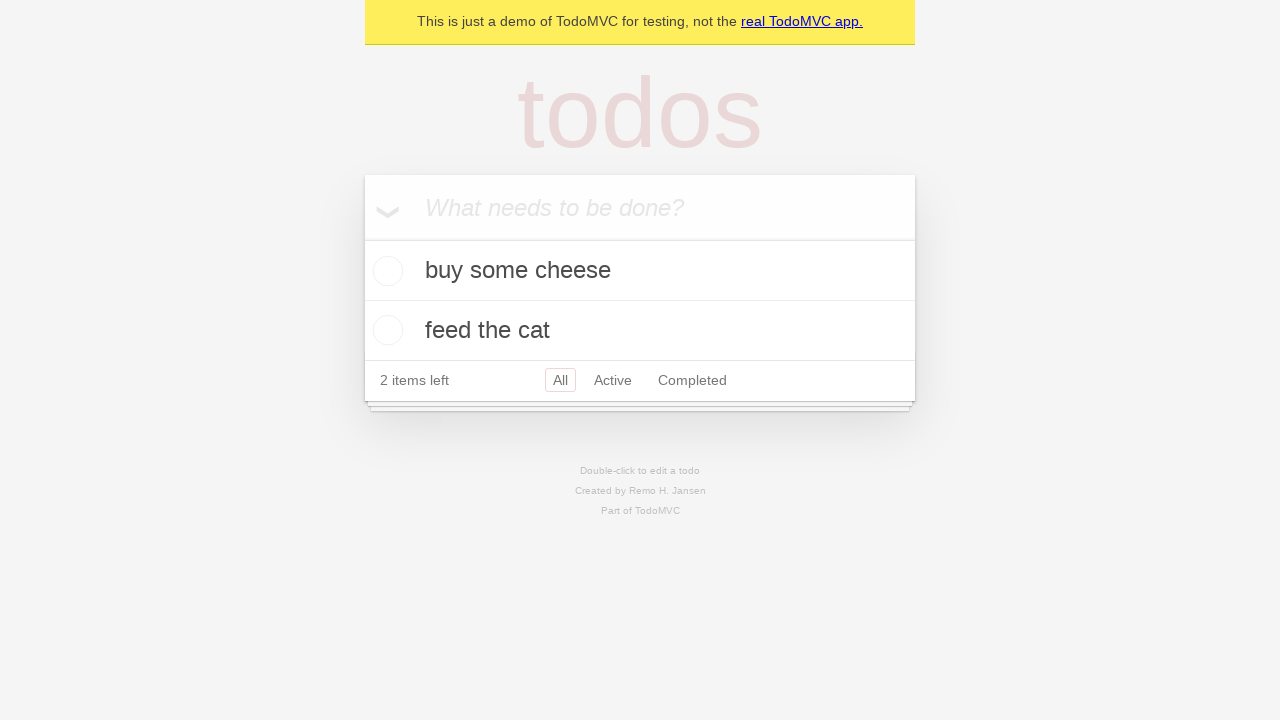